Tests the user registration functionality on ParaBank demo site by navigating to the registration page, filling out all required fields (personal info, address, and account credentials), and submitting the registration form.

Starting URL: https://parabank.parasoft.com/parabank/index.htm

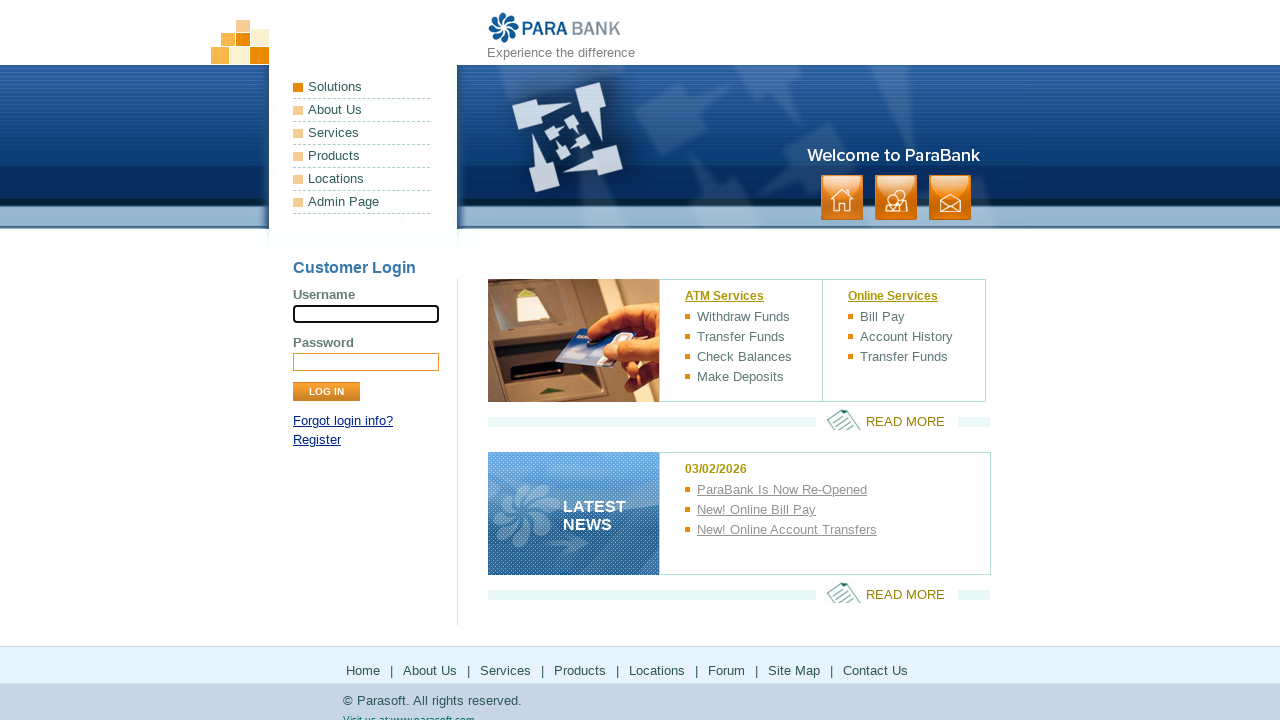

Clicked Register link to navigate to registration page at (317, 440) on text=Register
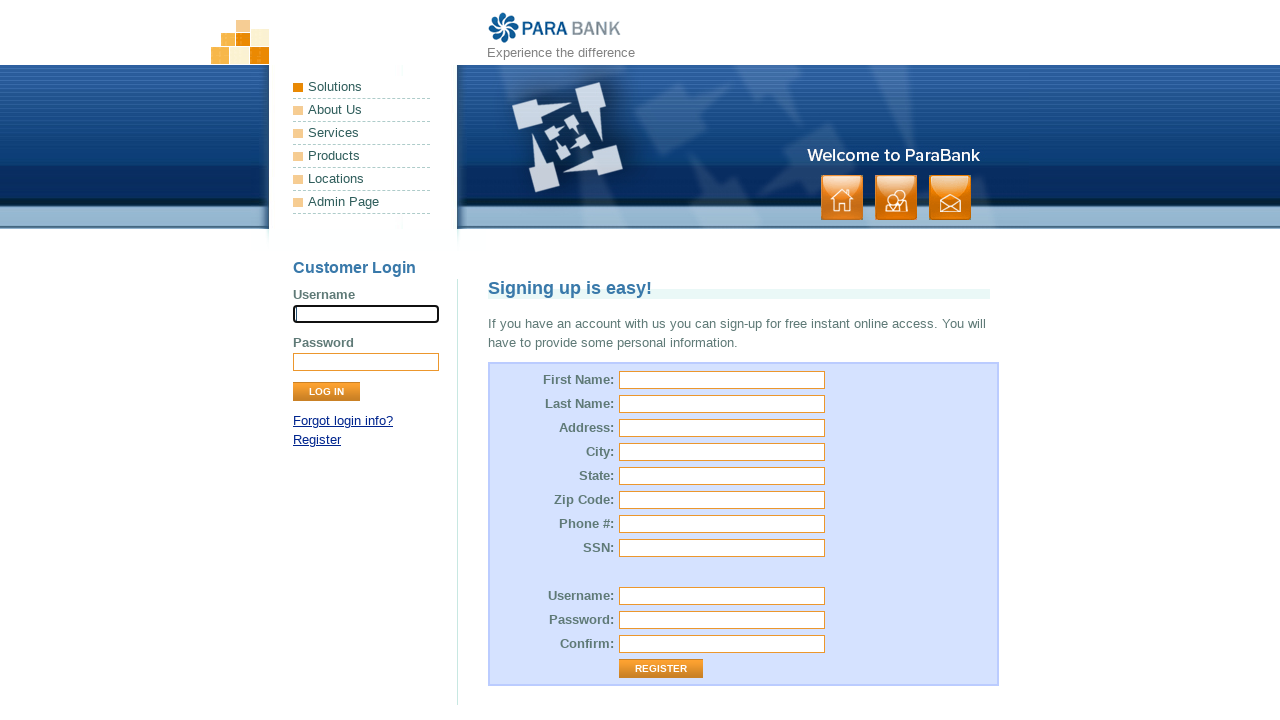

Registration form loaded - firstName field is visible
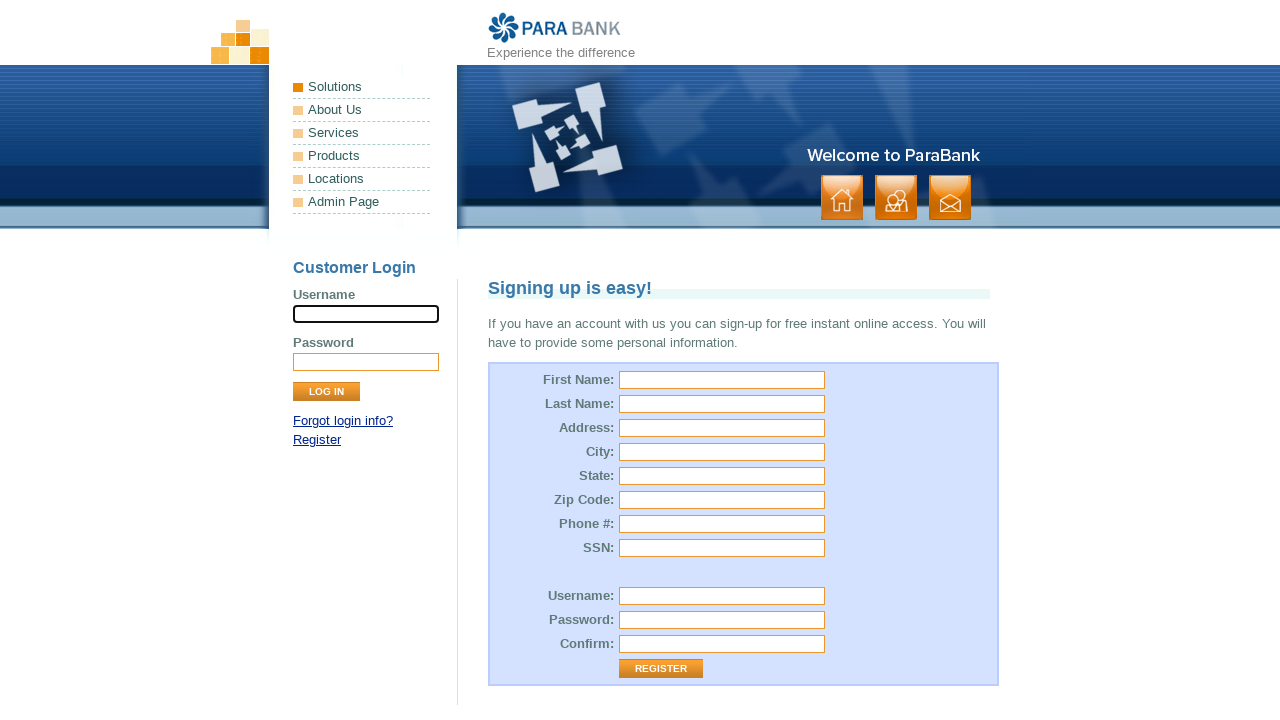

Filled First Name field with 'John' on #customer\.firstName
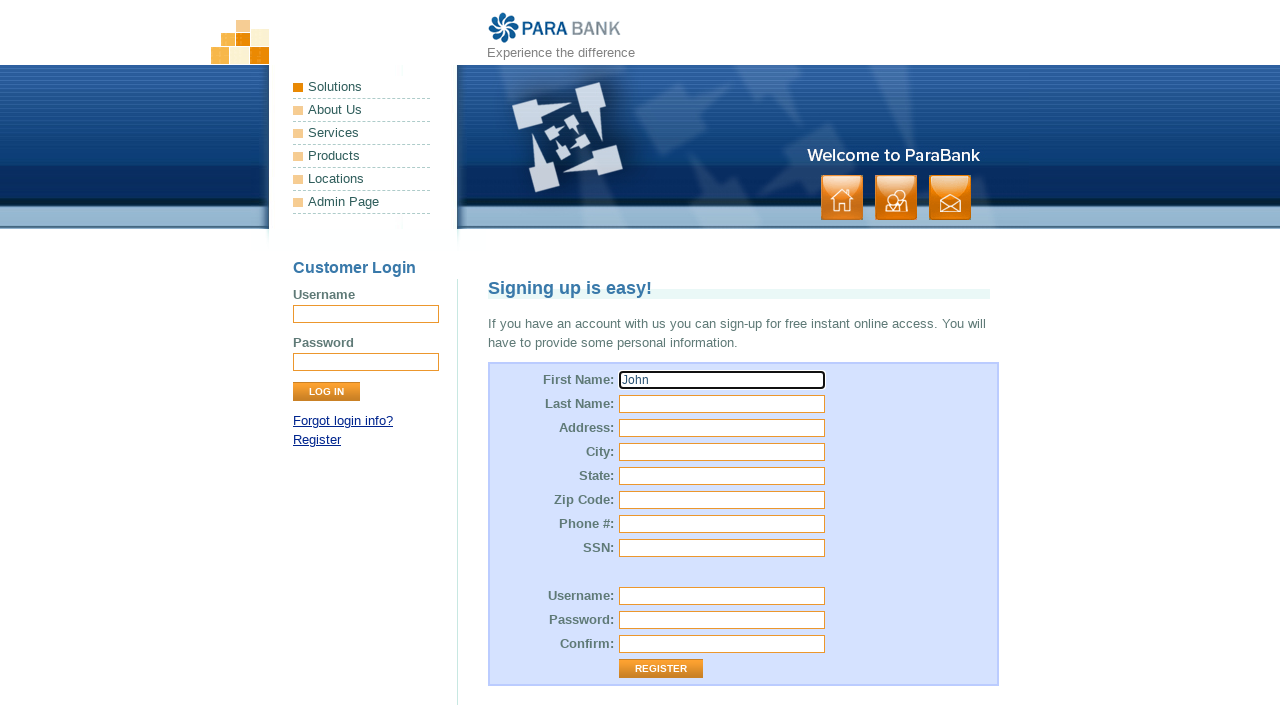

Filled Last Name field with 'Smith' on #customer\.lastName
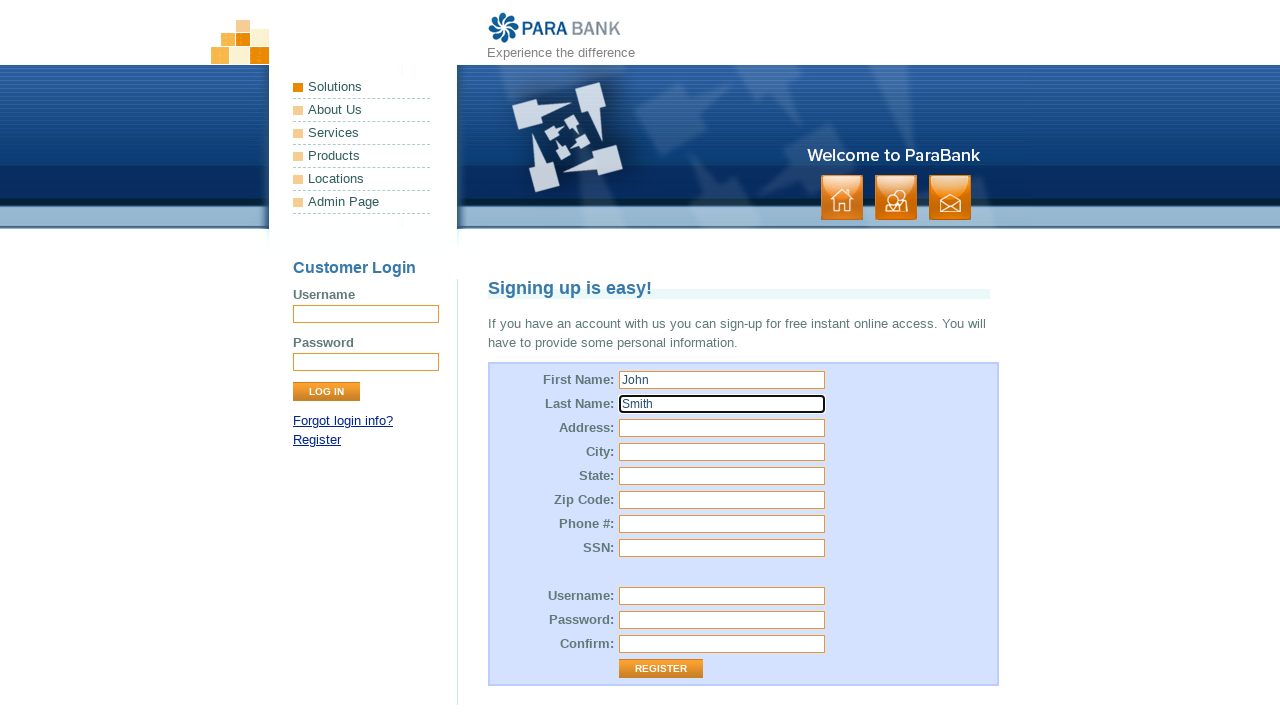

Filled Street Address field with '123 Main Street' on #customer\.address\.street
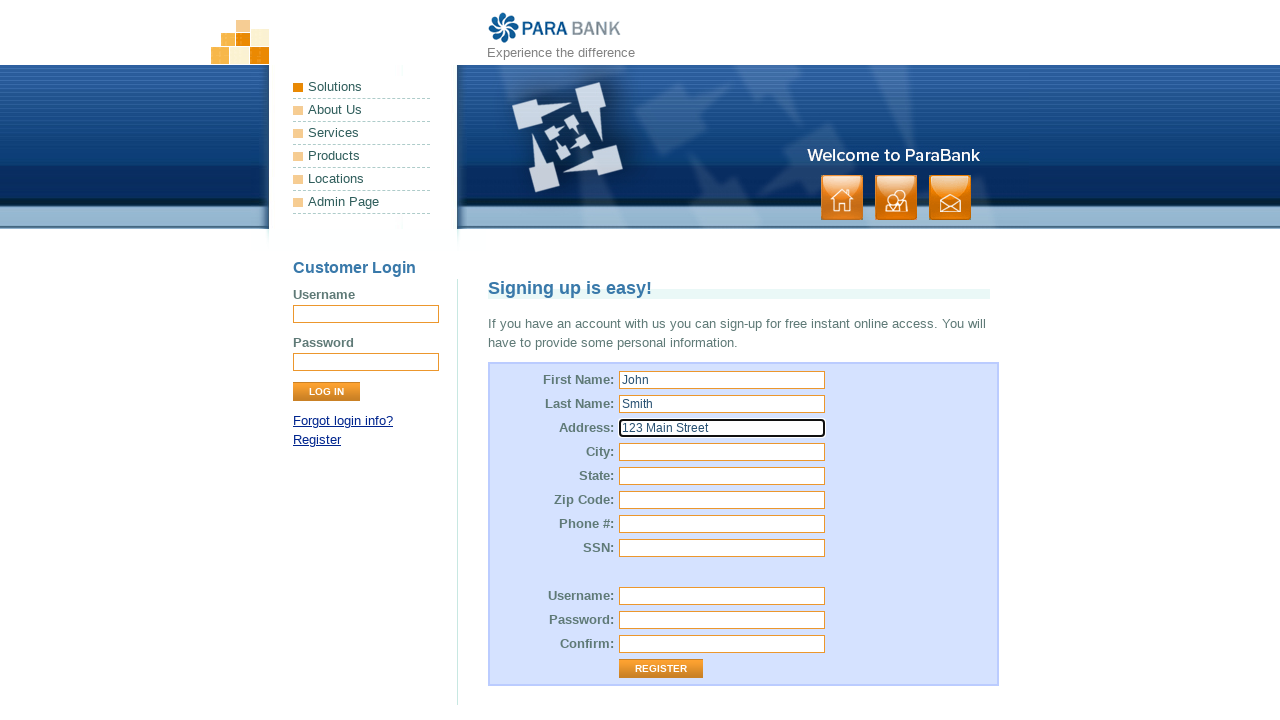

Filled City field with 'Springfield' on #customer\.address\.city
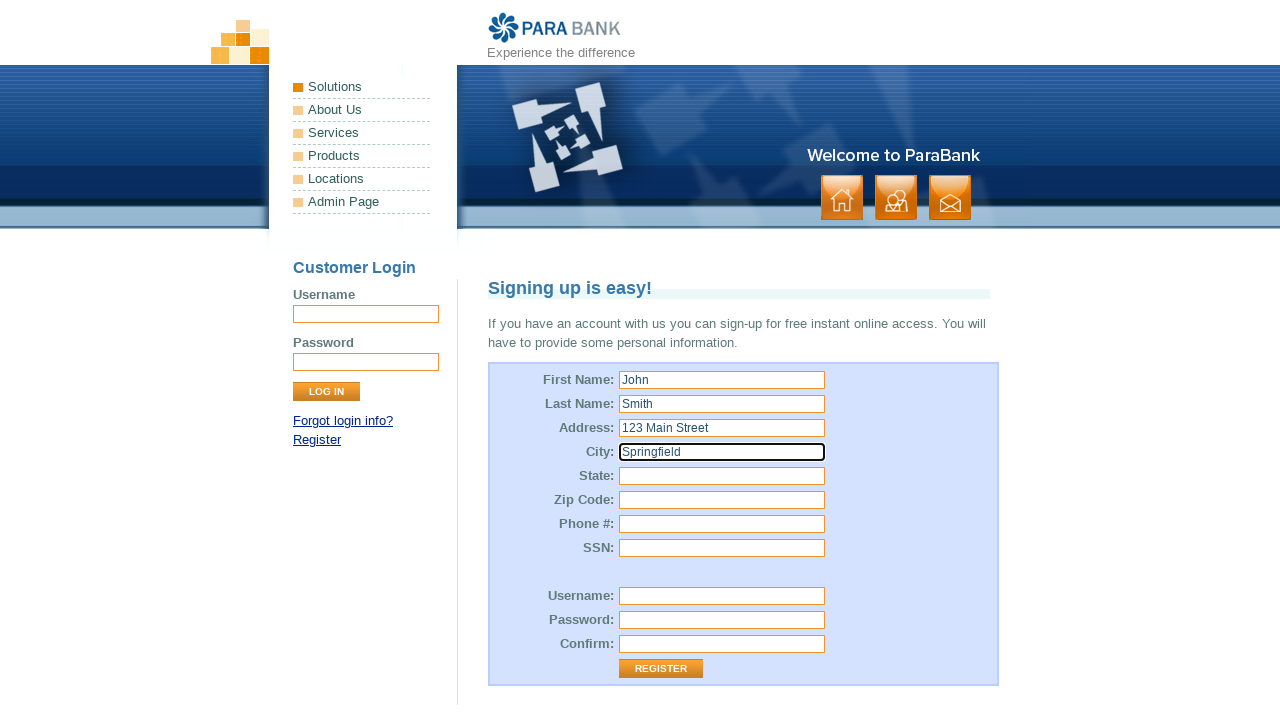

Filled State field with 'Illinois' on #customer\.address\.state
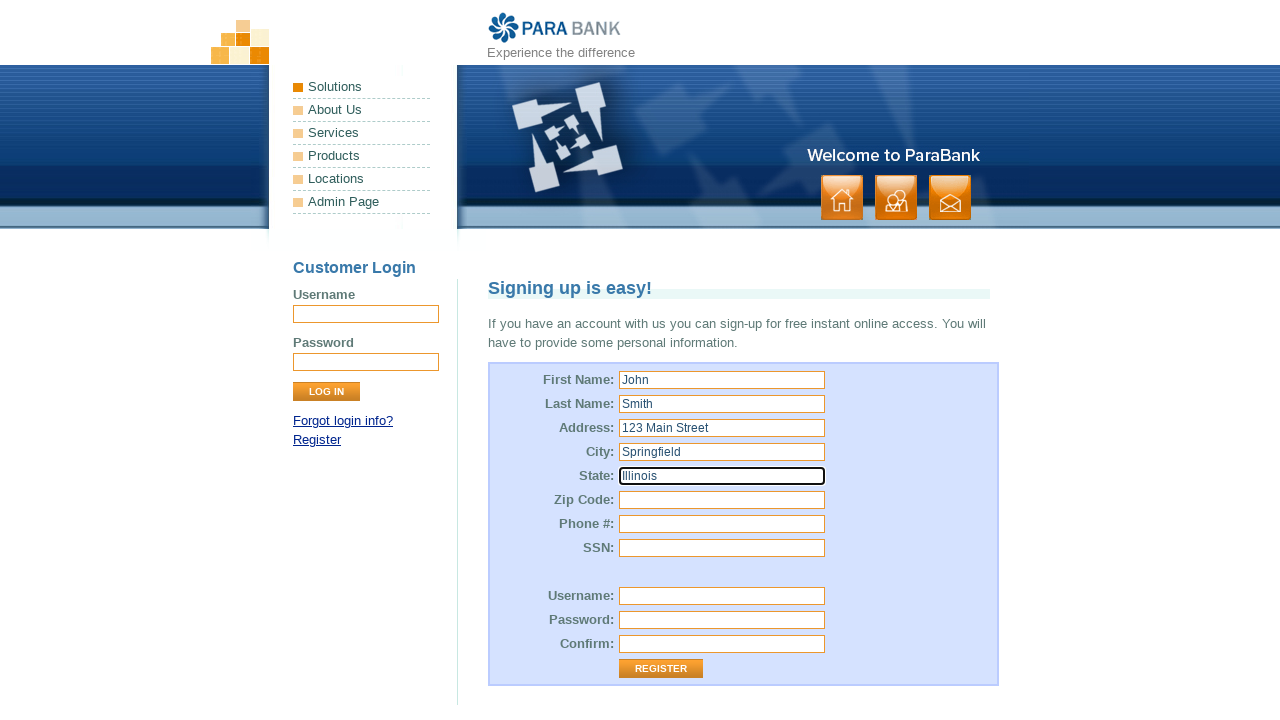

Filled Zip Code field with '62701' on #customer\.address\.zipCode
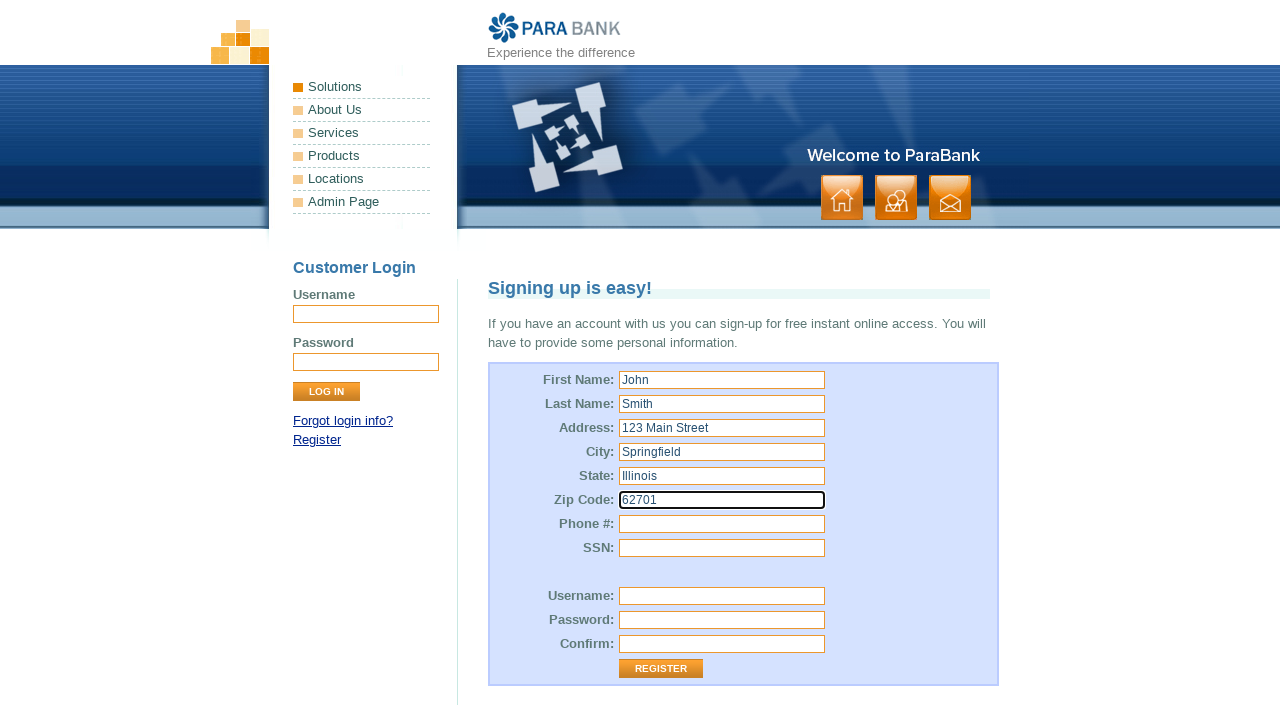

Filled Phone Number field with '555-123-4567' on #customer\.phoneNumber
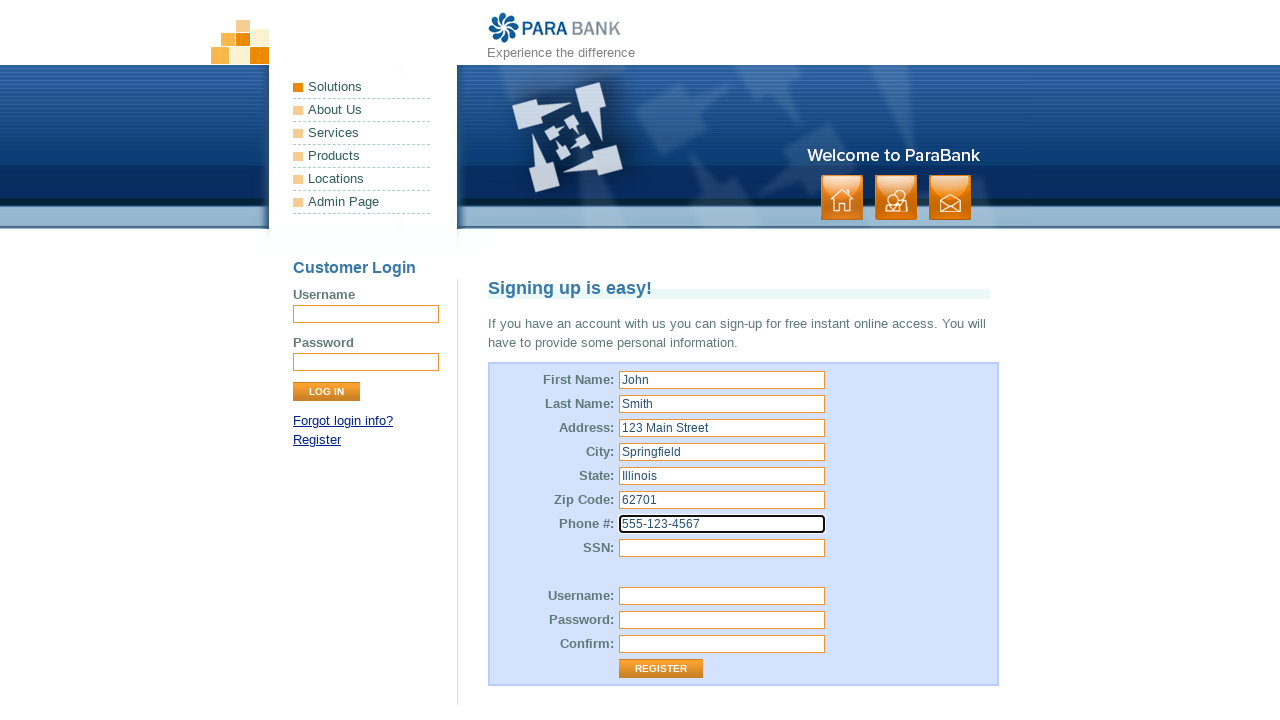

Filled SSN field with '123-45-6789' on #customer\.ssn
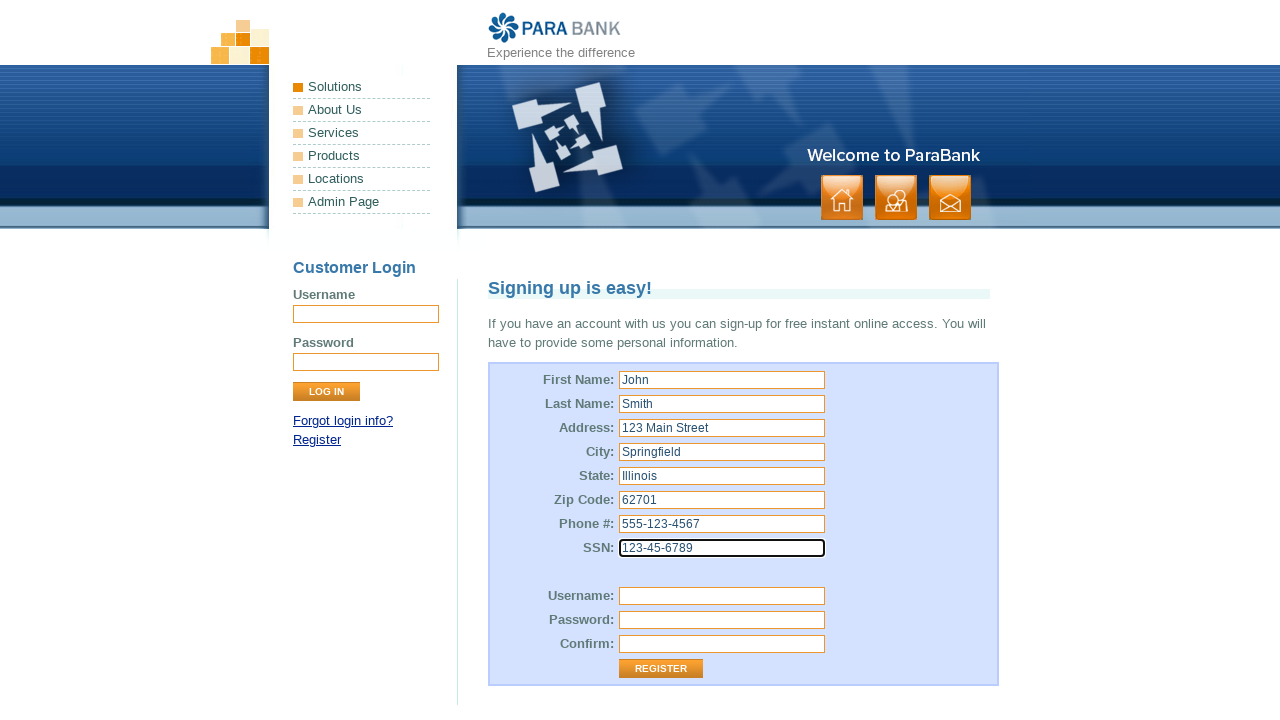

Filled Username field with 'testuser_1772423967' on #customer\.username
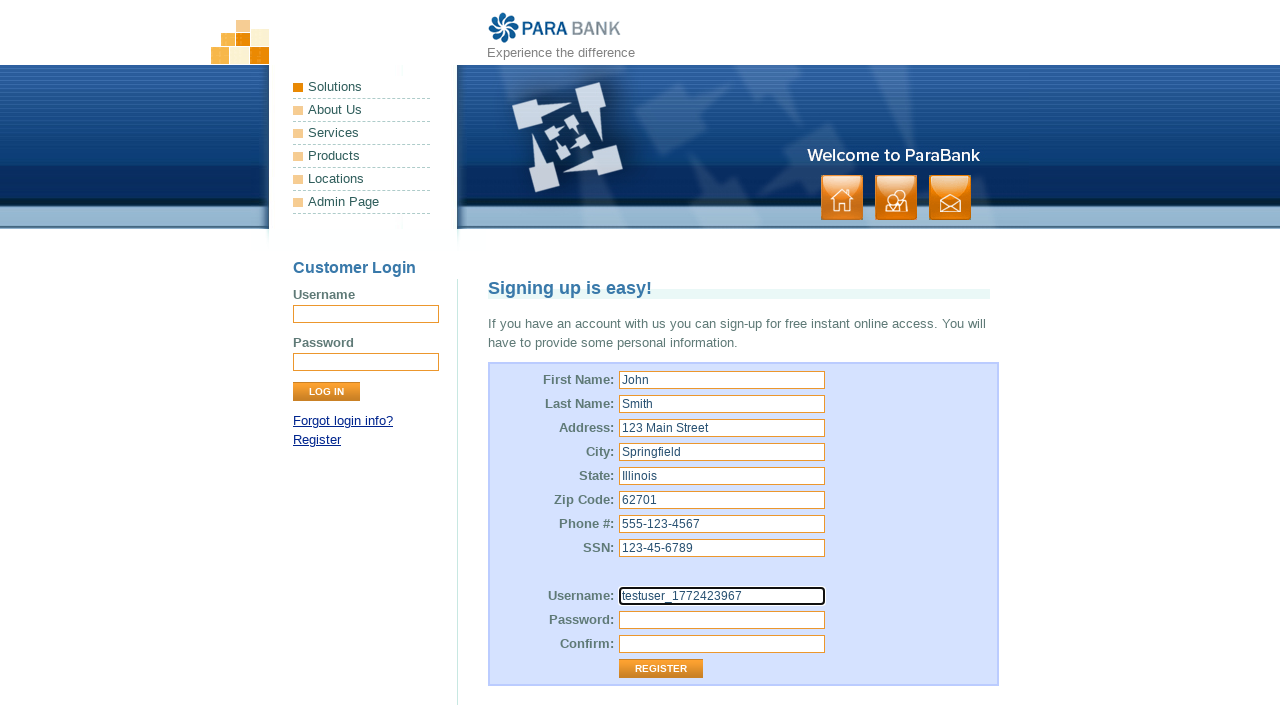

Filled Password field with secure password on #customer\.password
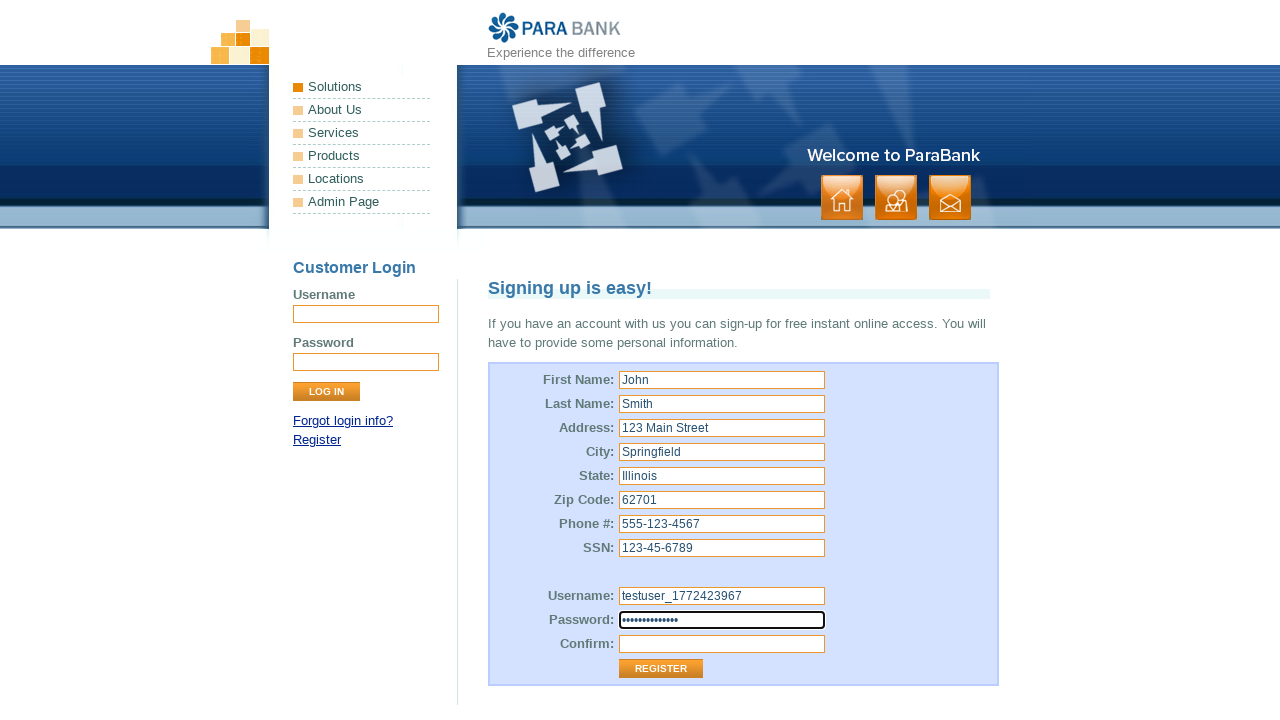

Filled Confirm Password field with matching password on #repeatedPassword
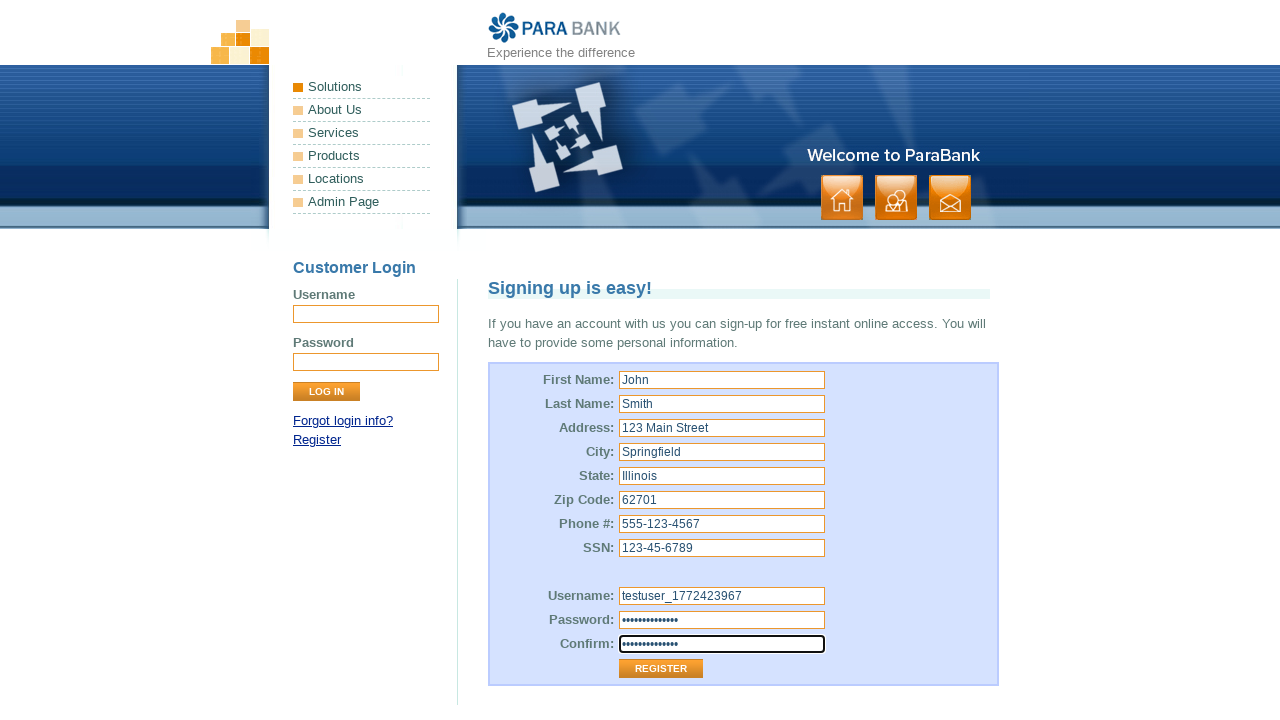

Clicked Register button to submit the registration form at (661, 669) on input[value='Register']
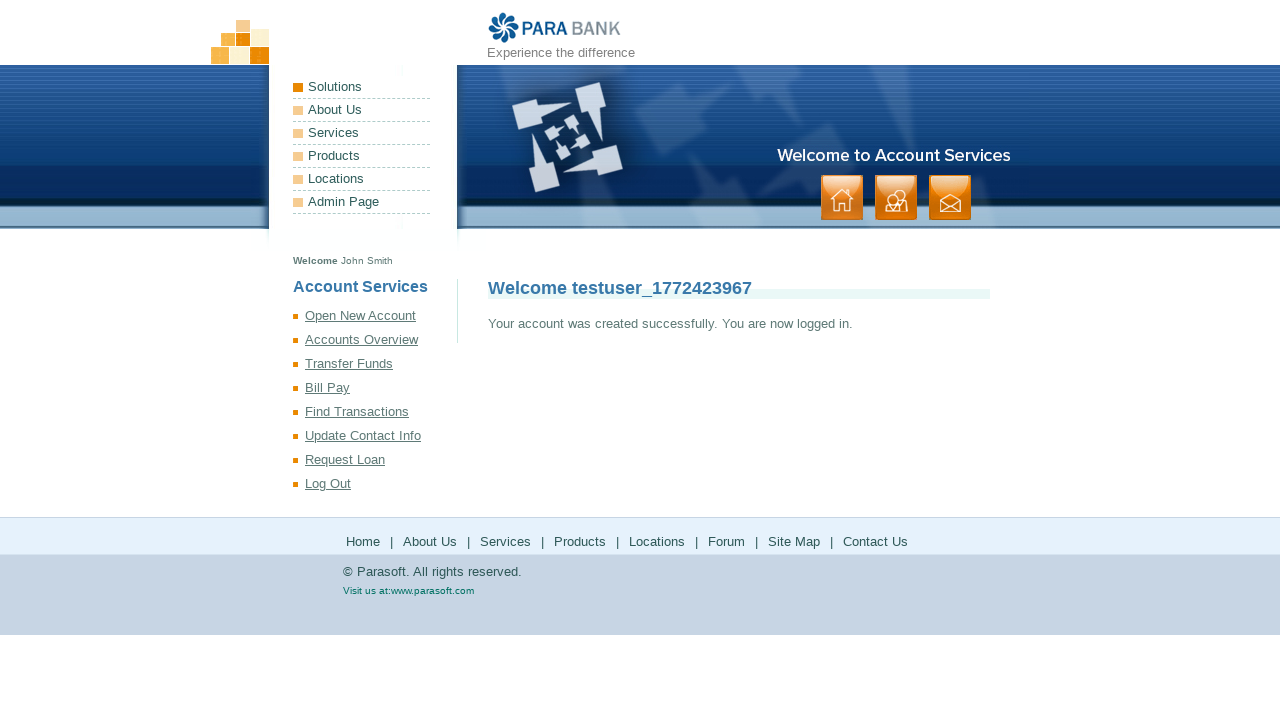

Registration completed successfully - Accounts Overview page loaded
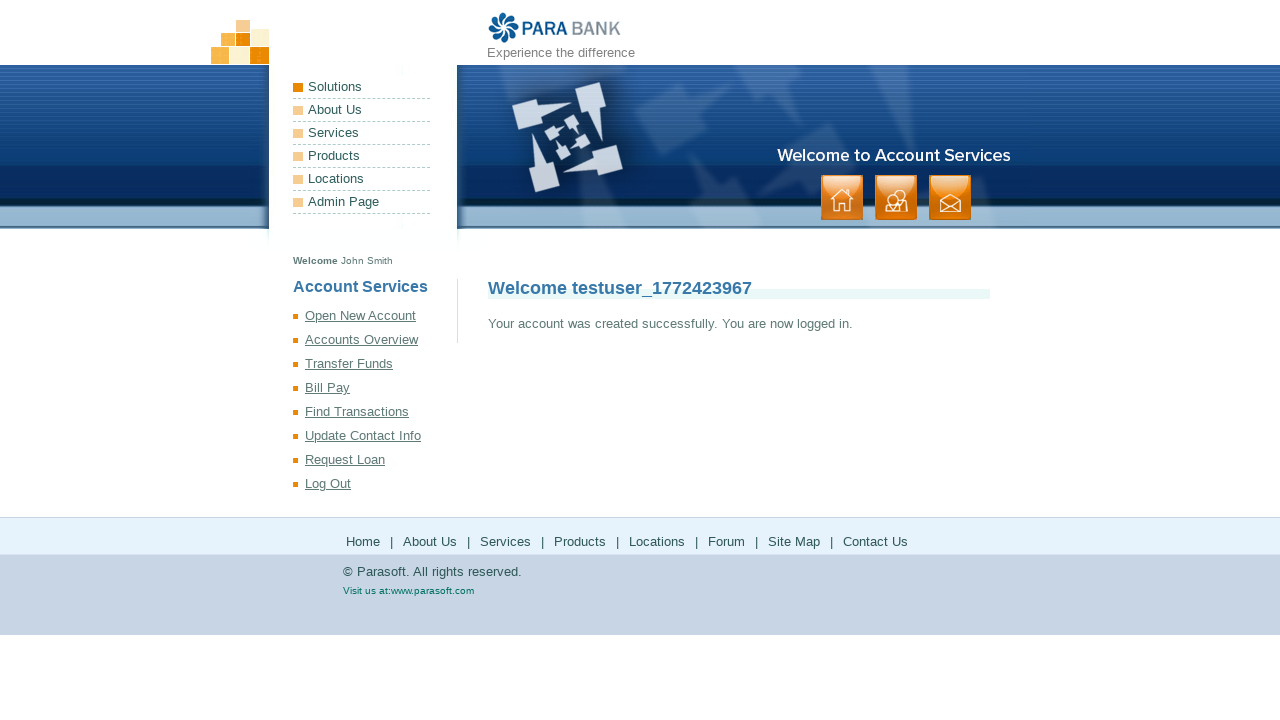

Clicked Accounts Overview to verify successful registration at (375, 340) on text=Accounts Overview
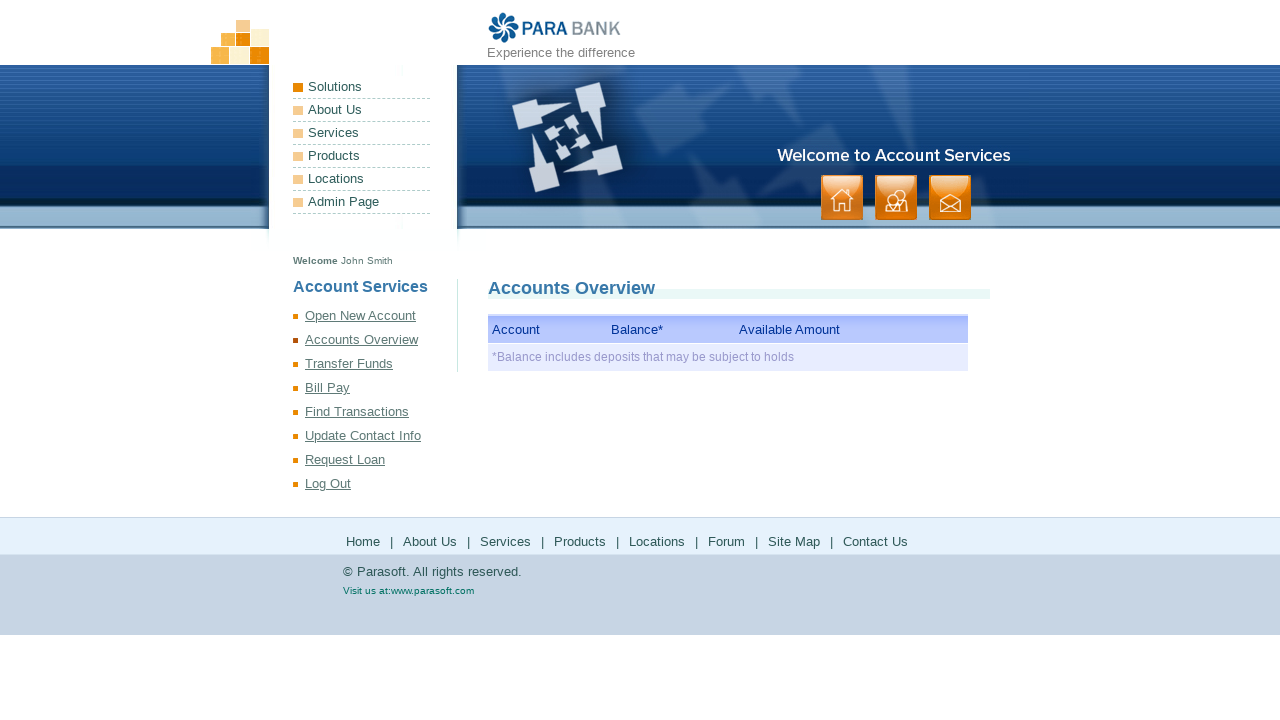

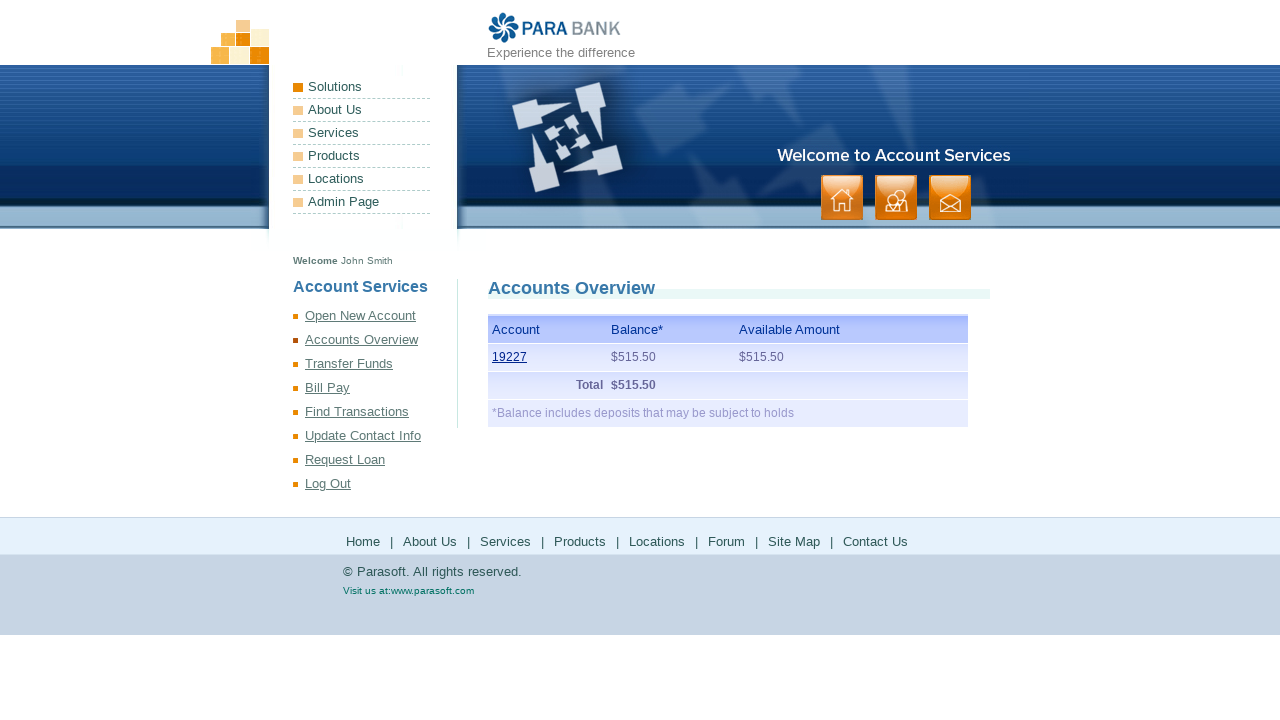